Tests right-click (context click) functionality on a button element using mouse actions

Starting URL: https://demoqa.com/buttons

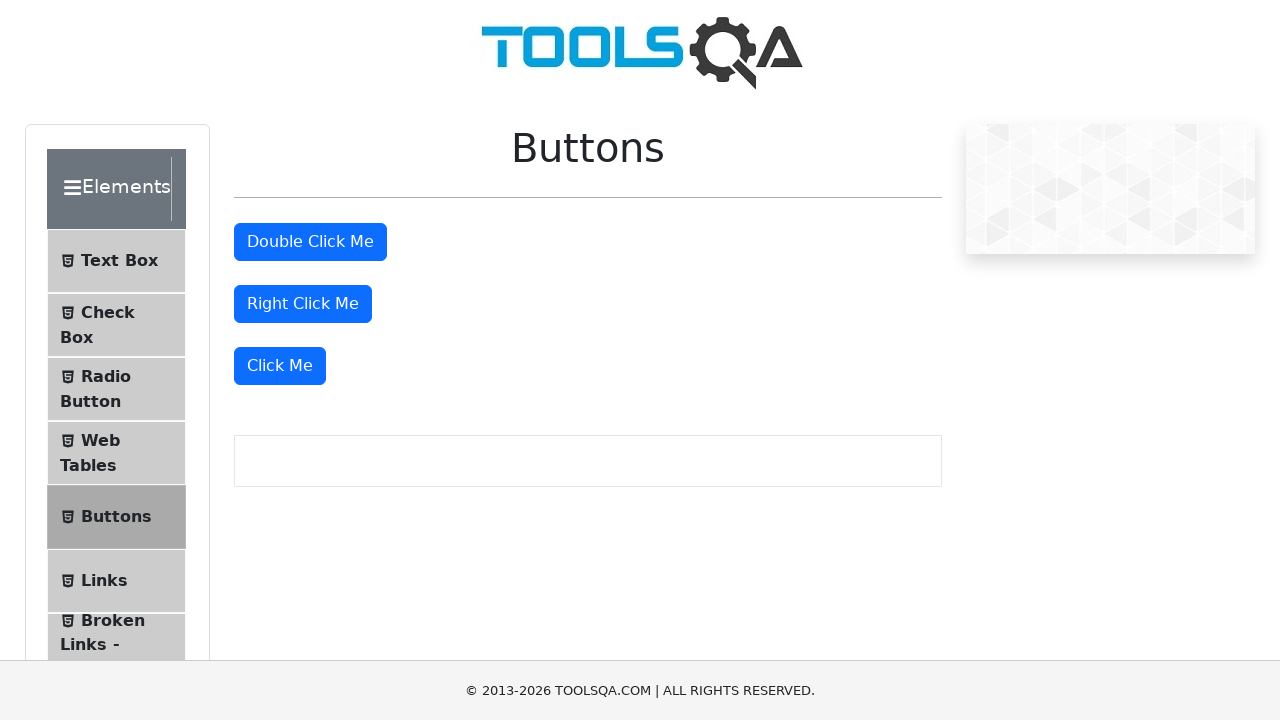

Right-clicked on the right-click button element at (303, 304) on #rightClickBtn
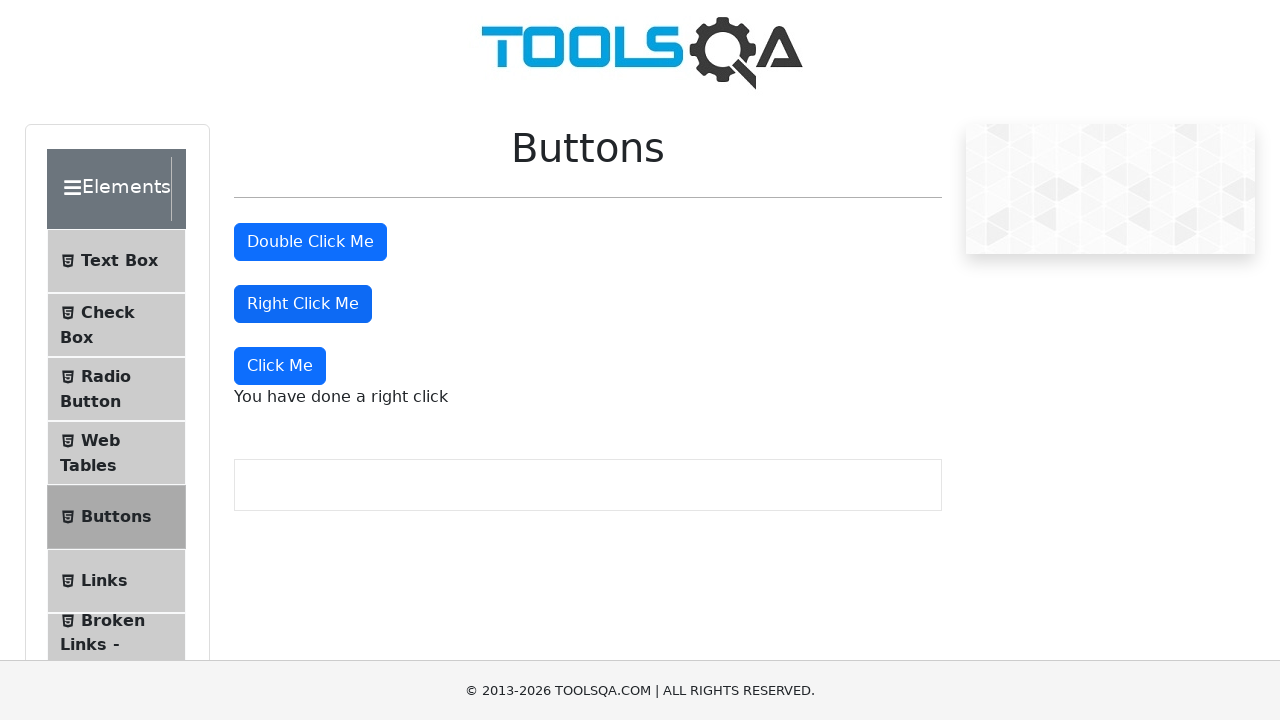

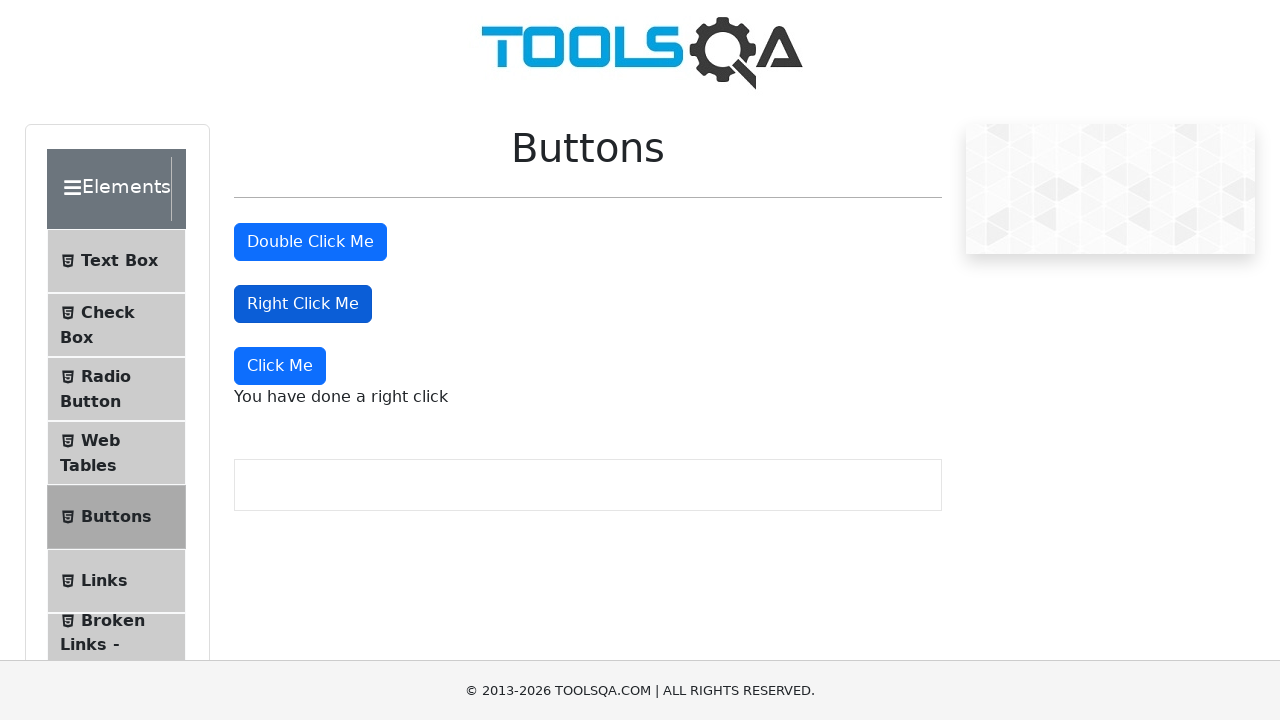